Tests the radio button page by checking the selection state of the "Impressive" radio button option and verifying it can be interacted with.

Starting URL: https://demoqa.com/radio-button

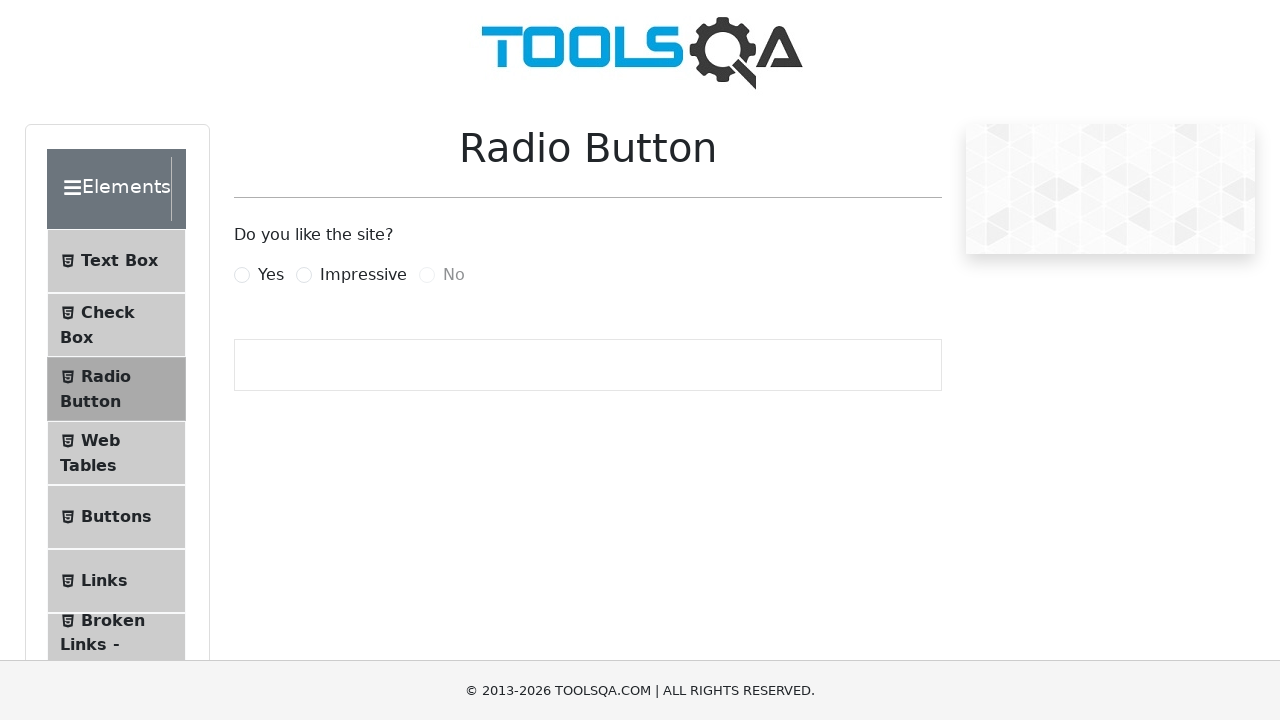

Radio button section loaded - 'Impressive' radio button label is present
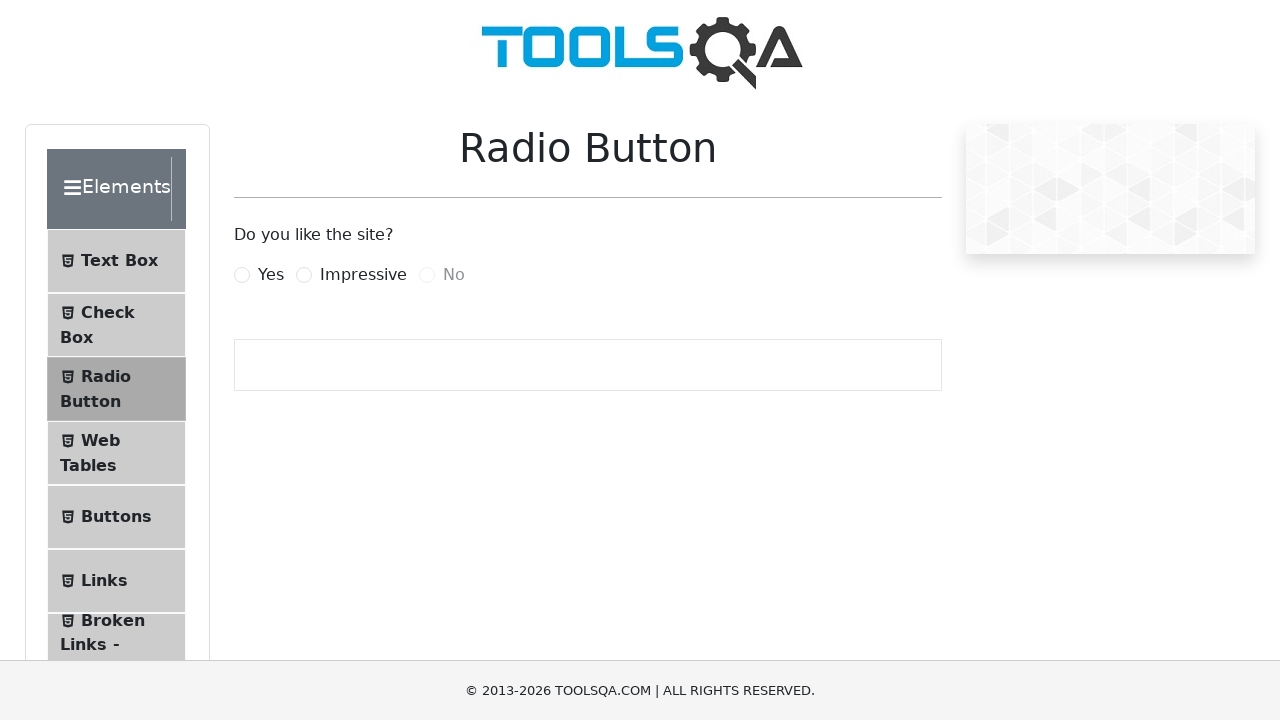

Checked 'Impressive' radio button selection state - is_selected: False
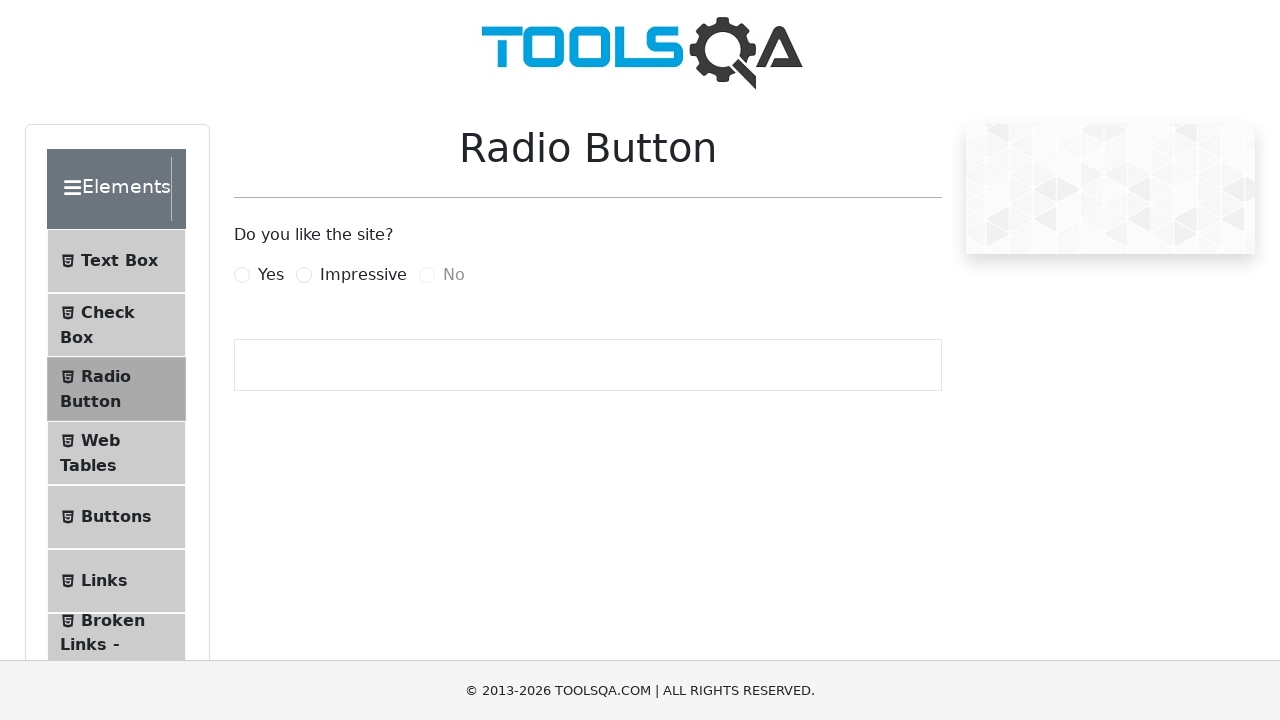

Clicked 'Impressive' radio button label to select it at (363, 275) on label[for='impressiveRadio']
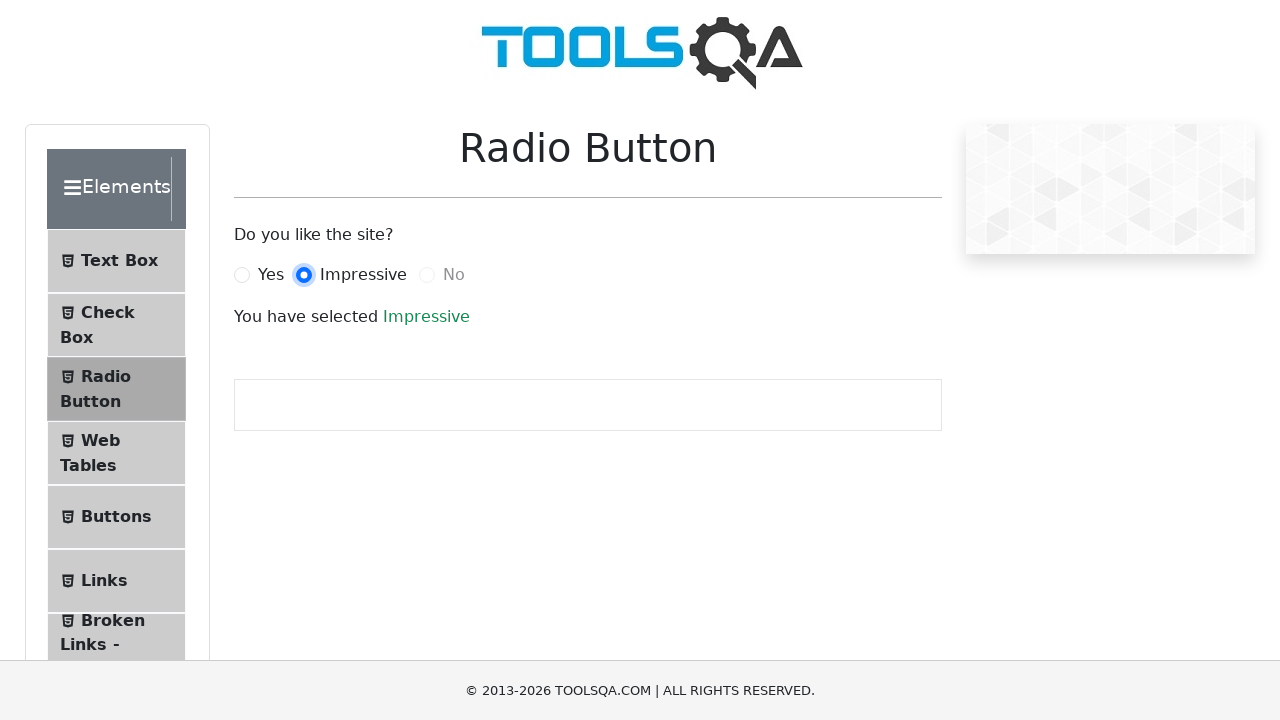

Success message displayed - 'Impressive' radio button is now selected
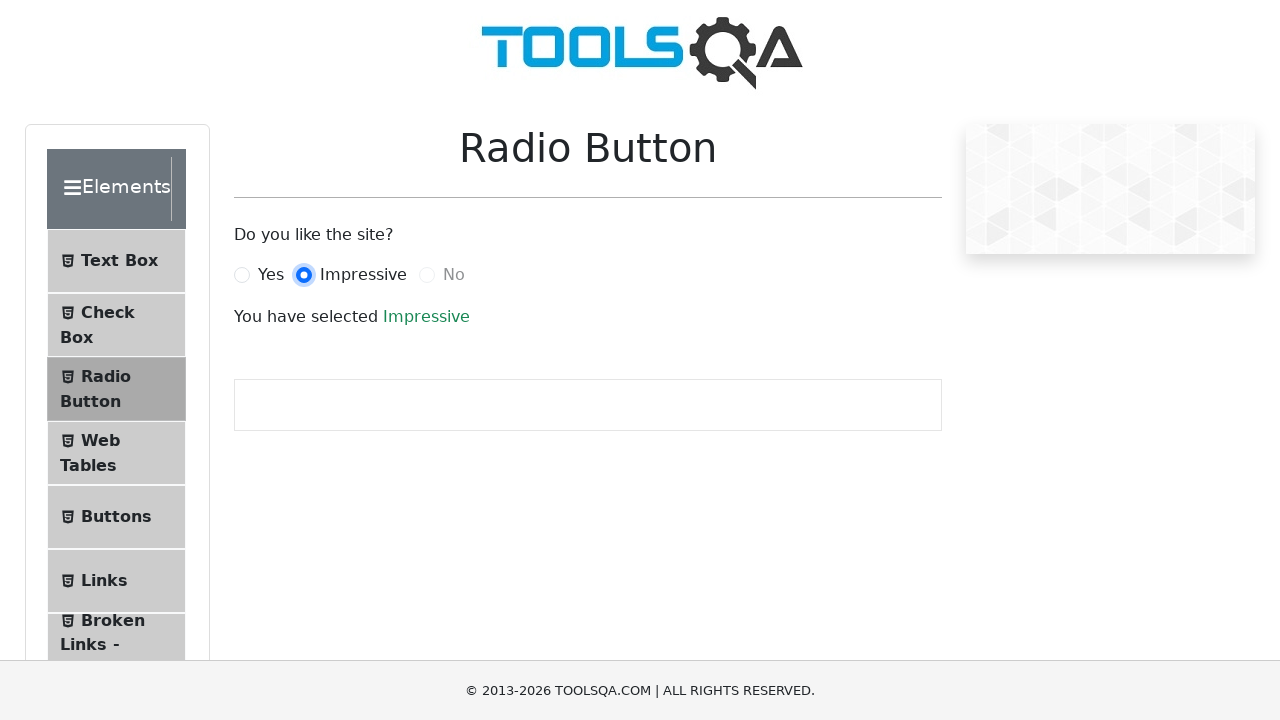

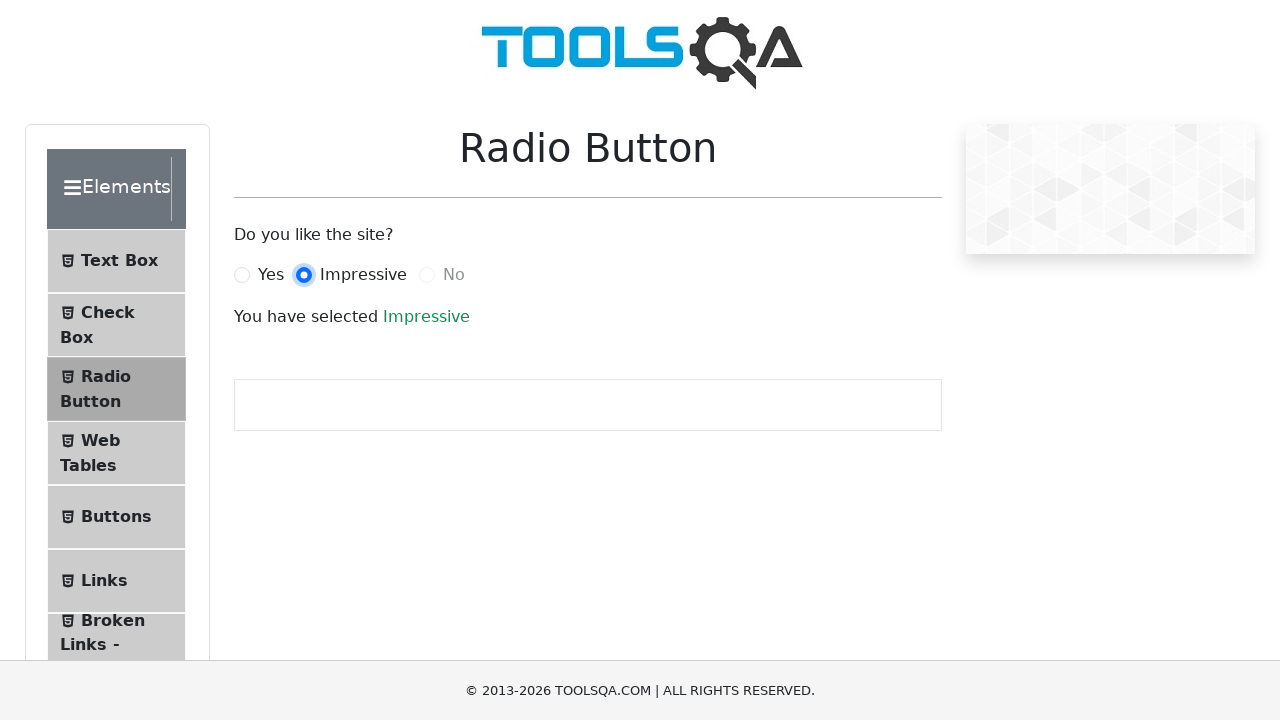